Tests a math challenge form by reading a value from the page, calculating a mathematical function (log of absolute value of 12*sin(x)), entering the result, checking a robot checkbox, selecting a radio button, and submitting the form.

Starting URL: https://suninjuly.github.io/math.html

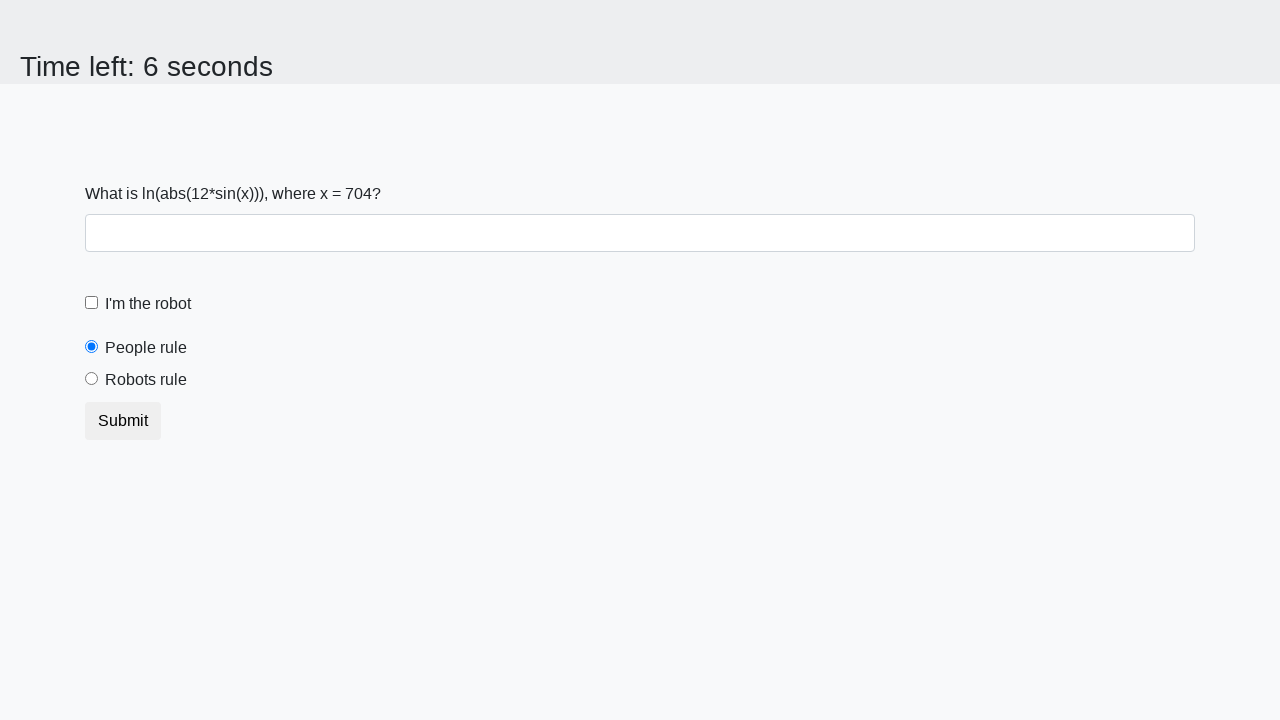

Located the input value element
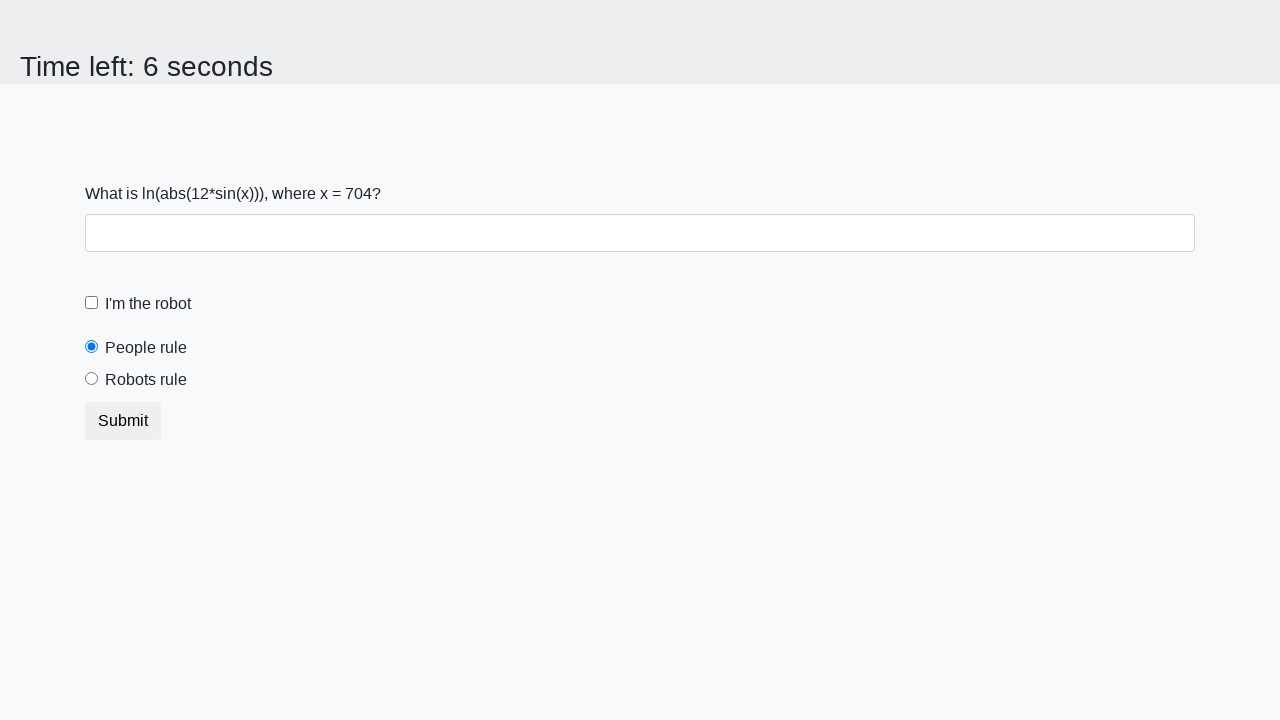

Read x value from page: 704.0
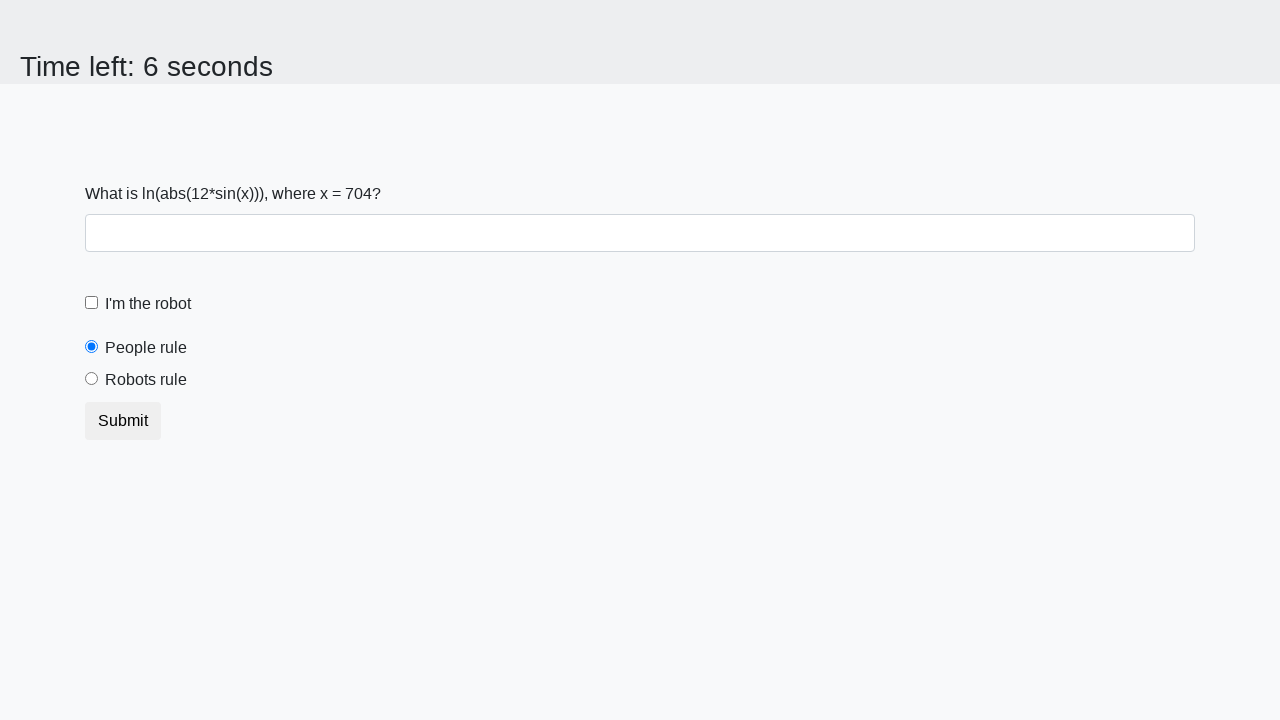

Calculated result using log(|12*sin(x)|): 1.2100584356681168
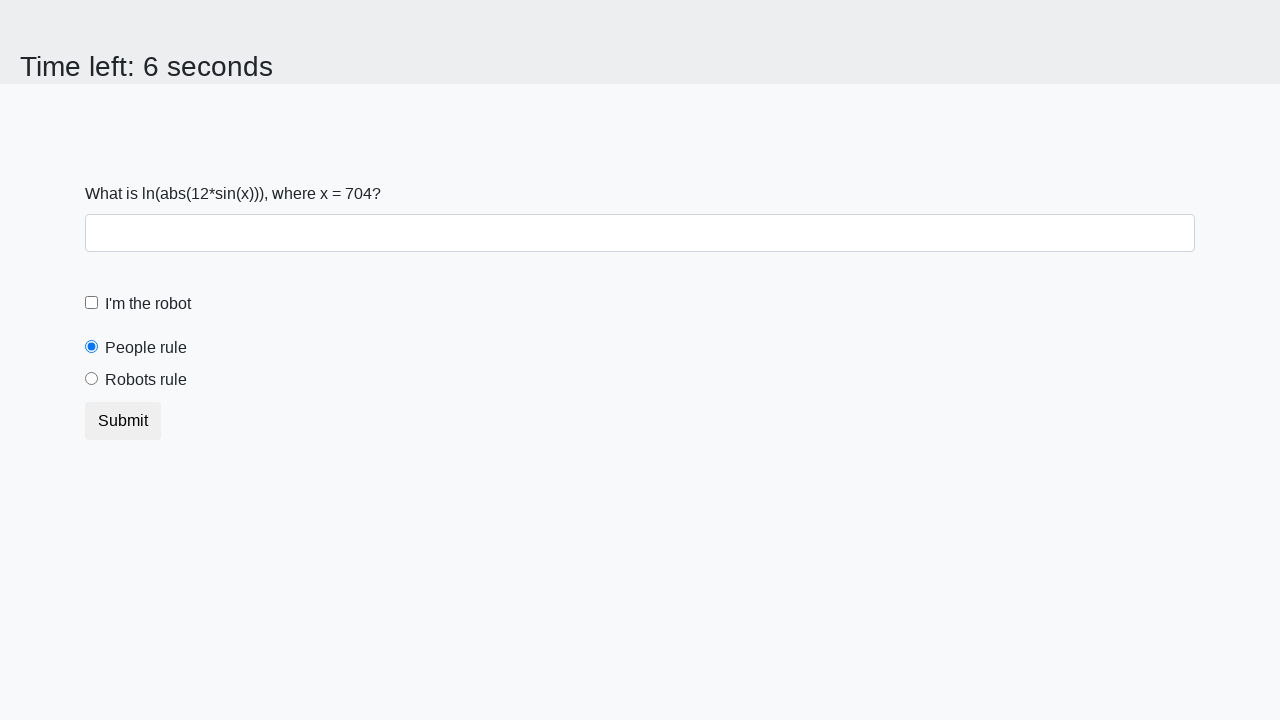

Filled answer field with calculated result: 1.2100584356681168 on #answer
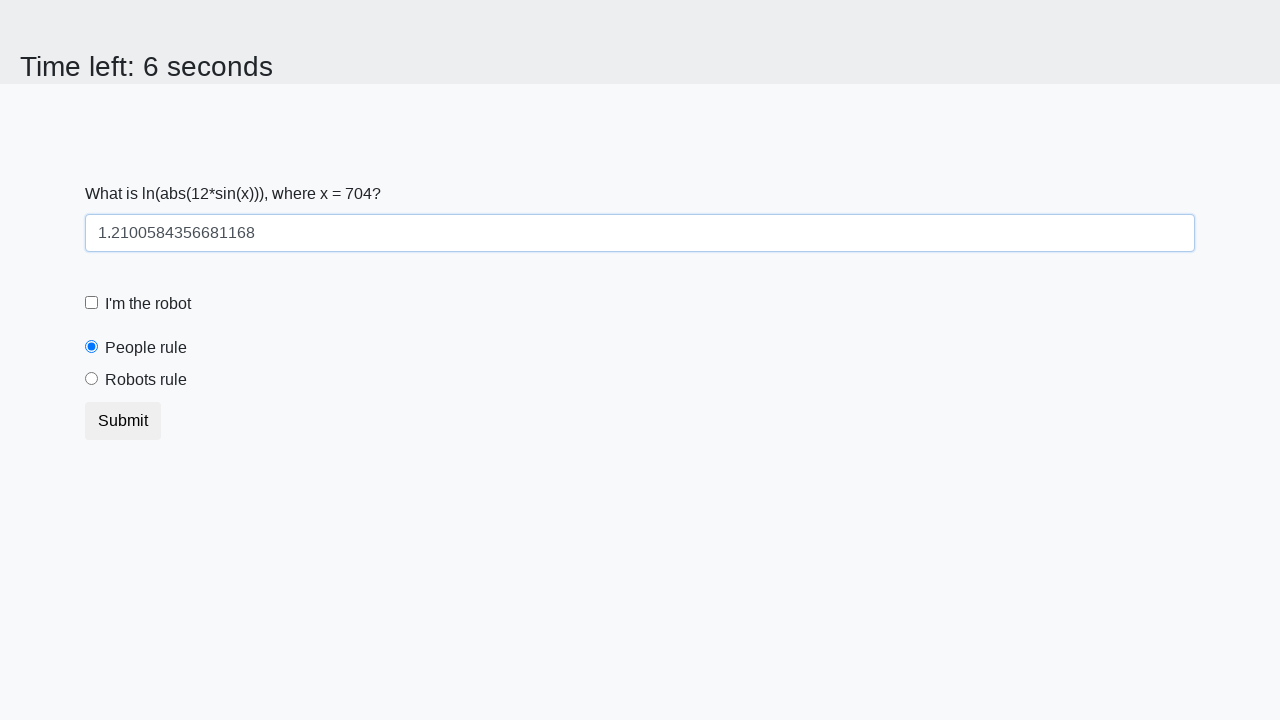

Clicked the robot checkbox at (92, 303) on #robotCheckbox
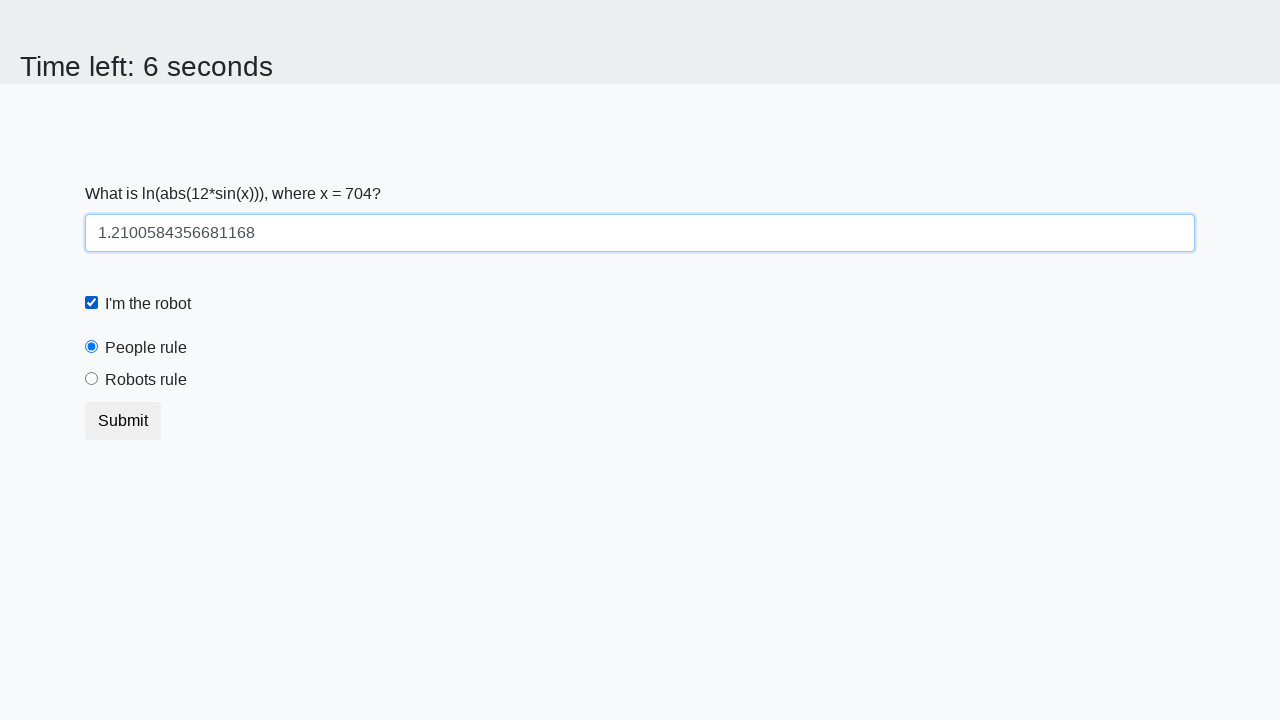

Selected the 'Robots rule!' radio button at (92, 379) on #robotsRule
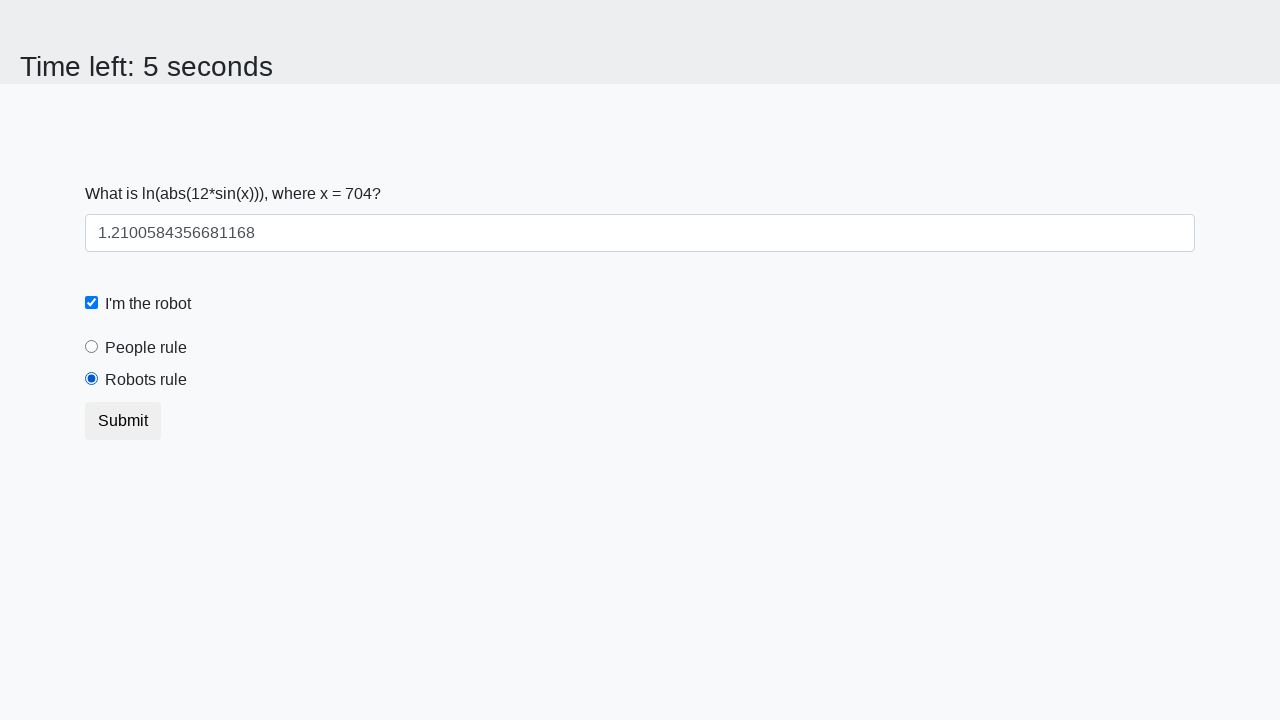

Clicked the Submit button at (123, 421) on button.btn
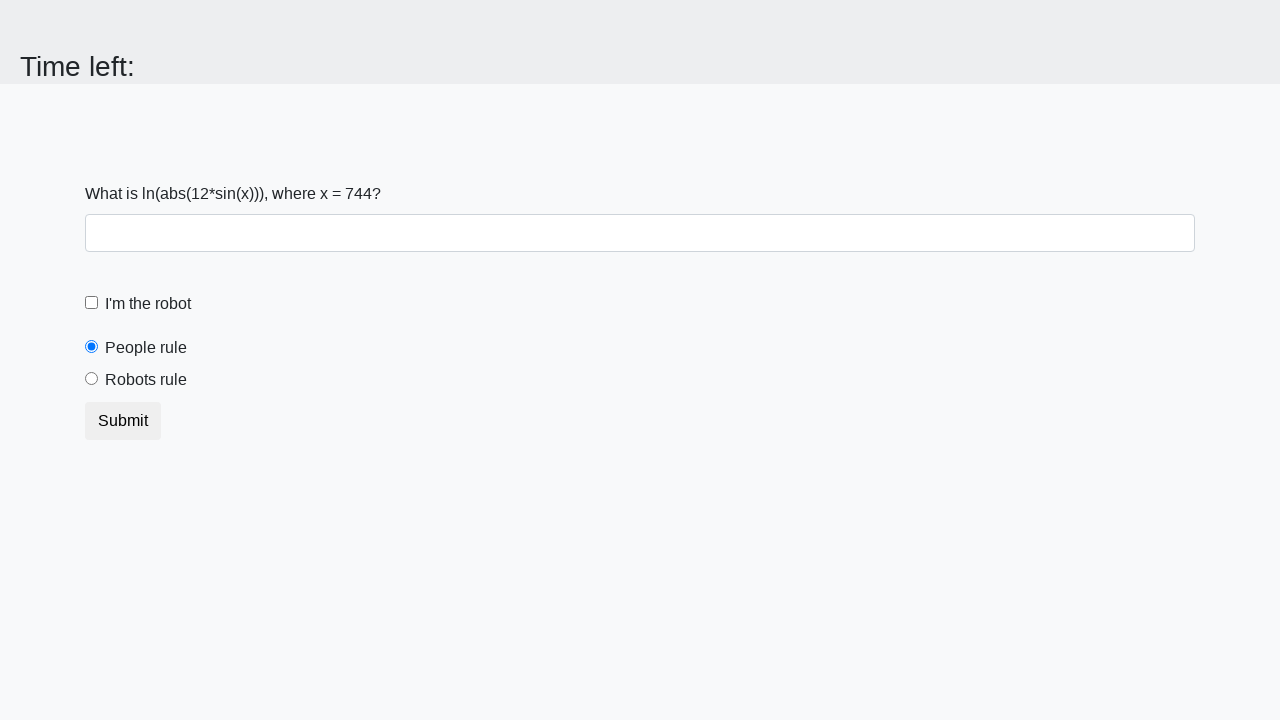

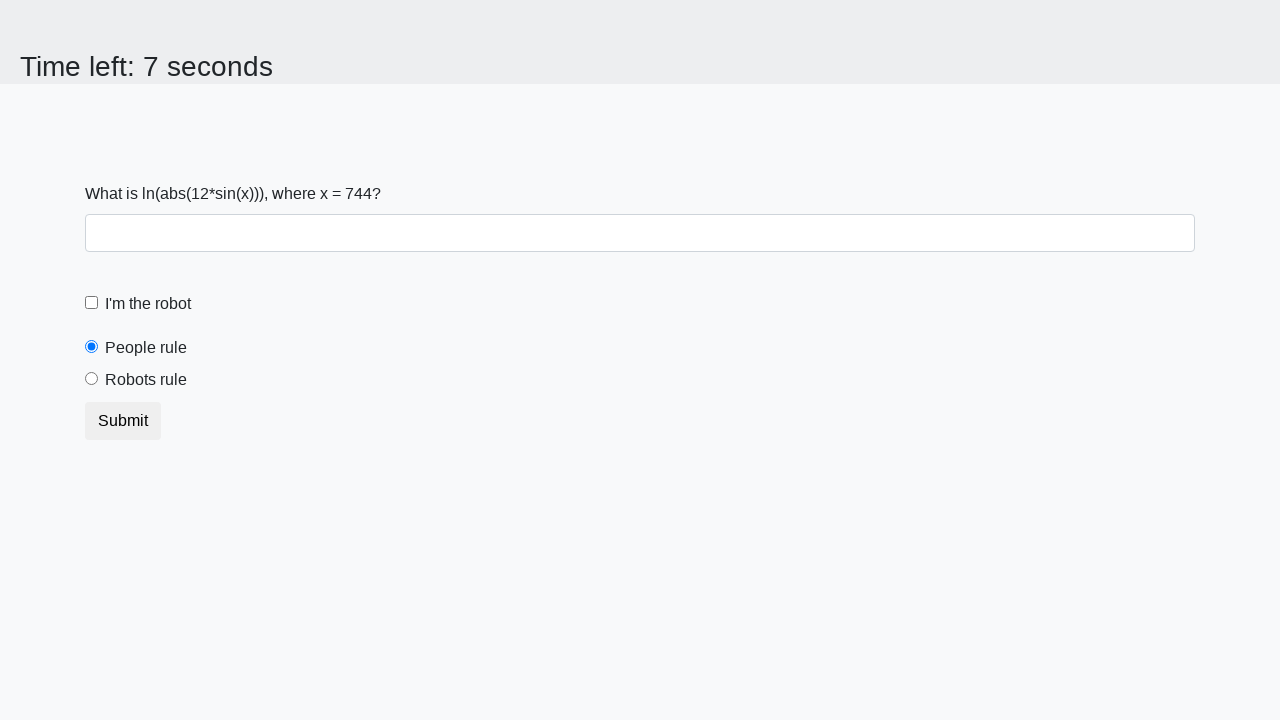